Tests a student registration form by filling in the first name field, clearing it, and re-entering the value

Starting URL: https://demoqa.com/automation-practice-form

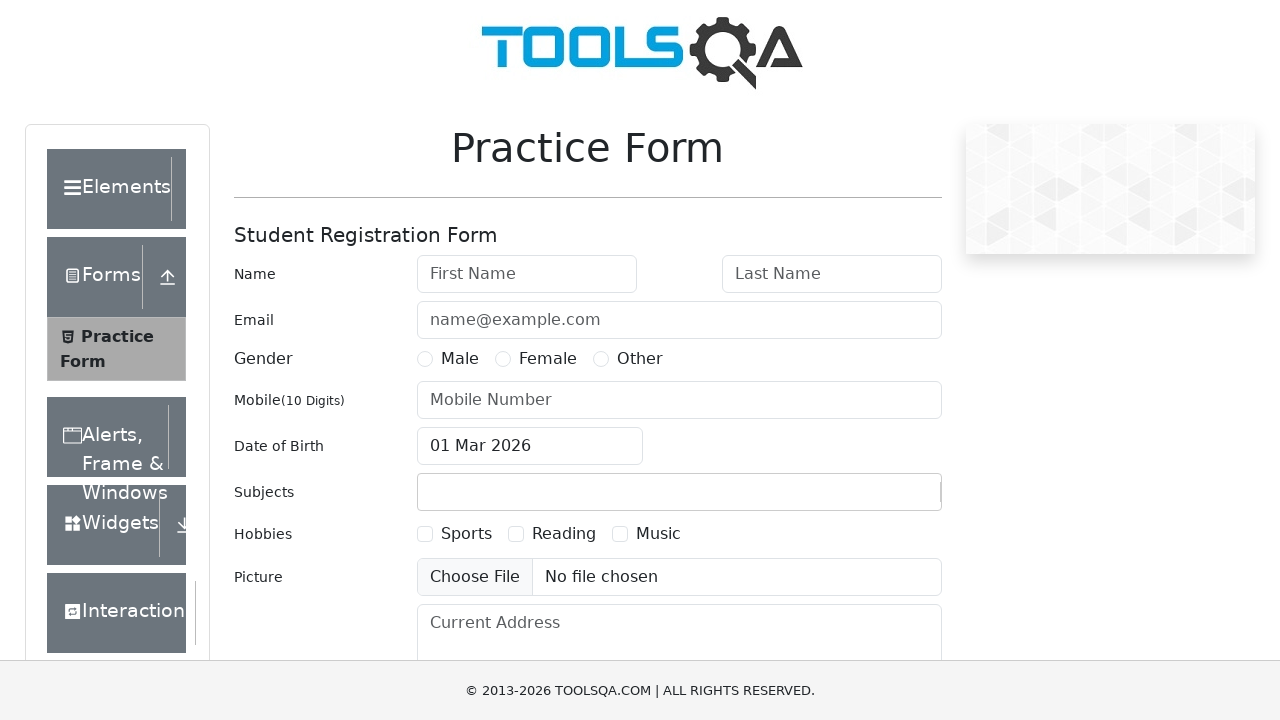

Zoomed page to 75%
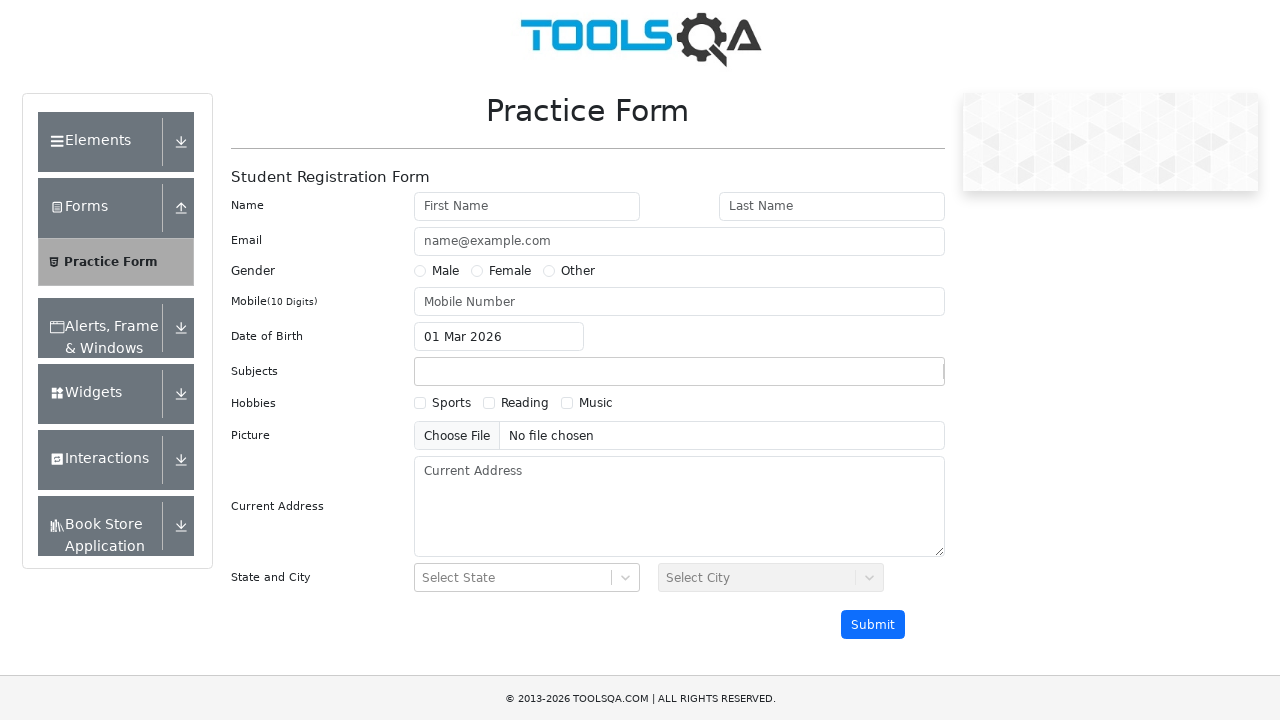

Filled first name field with 'sadjgdgjv' on #firstName
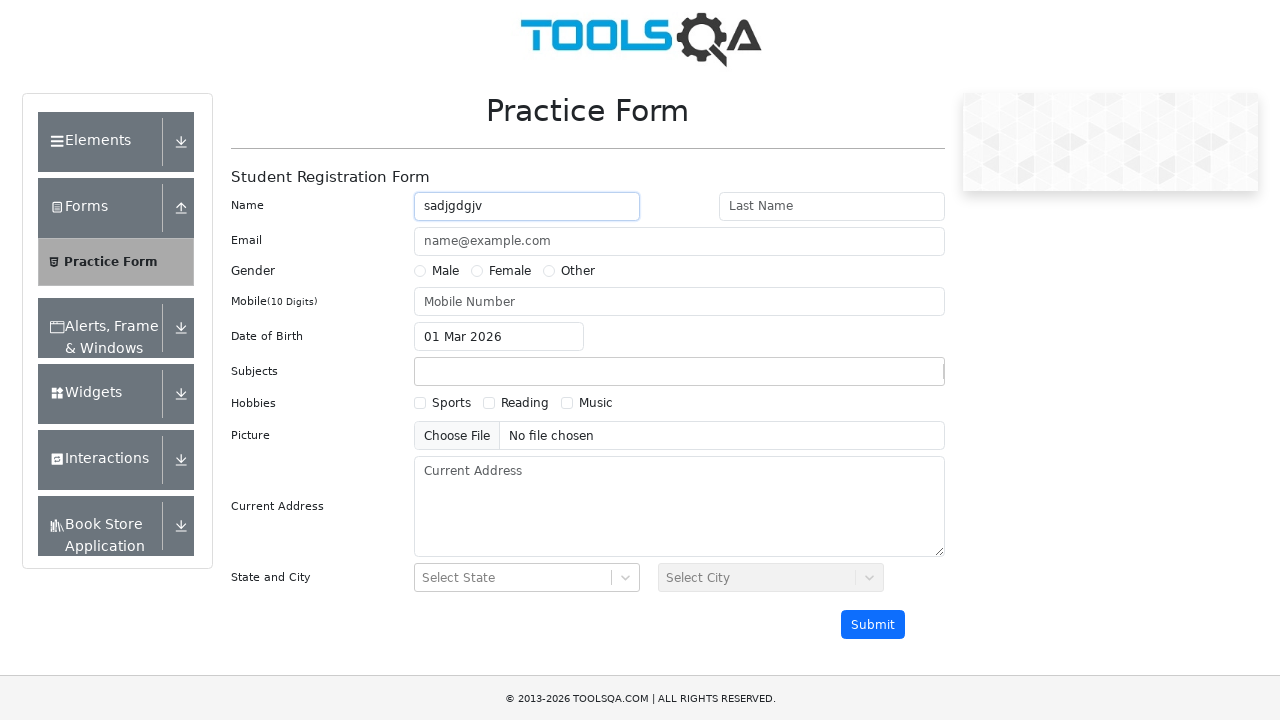

Cleared the first name field on #firstName
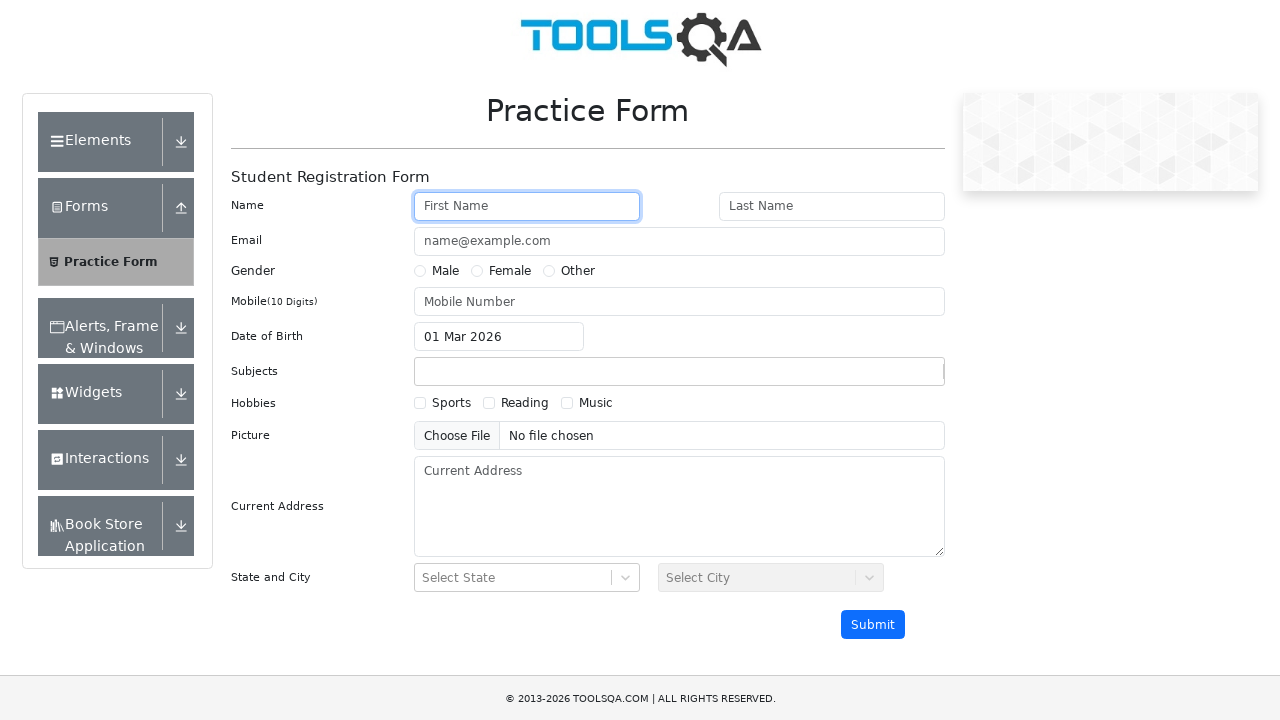

Filled first name field with 'john' on #firstName
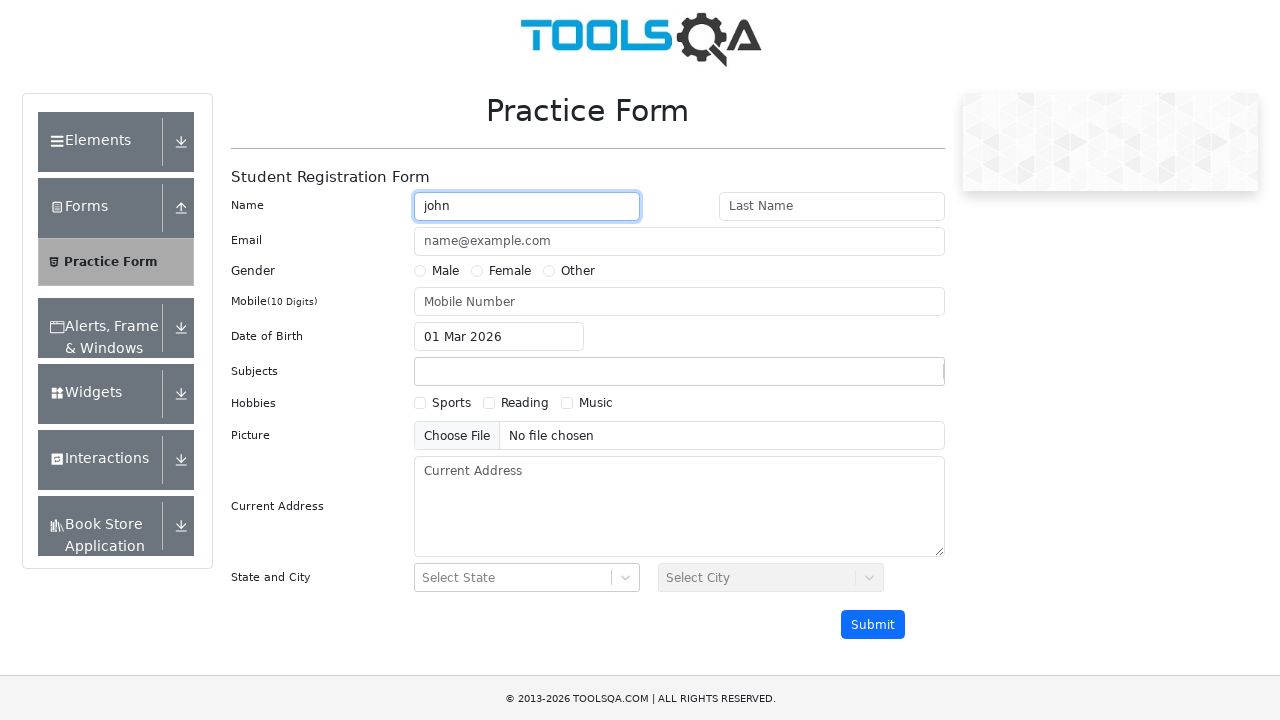

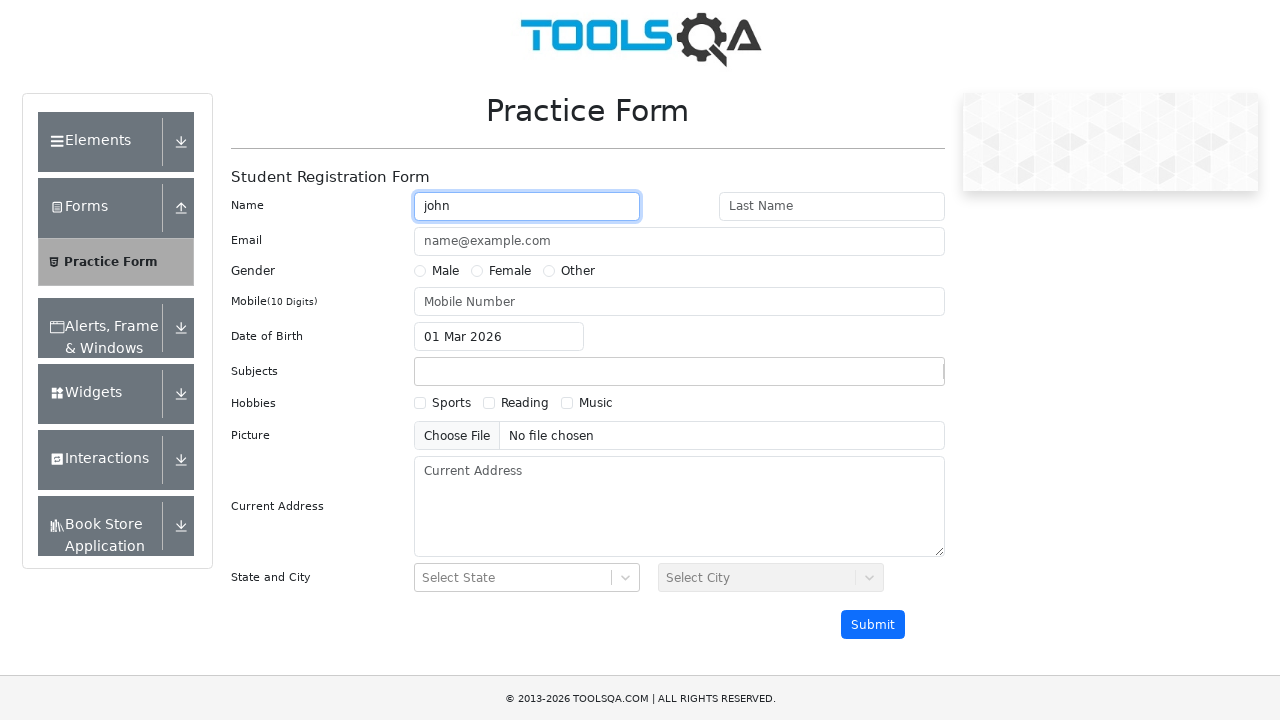